Tests that a manager can select different currencies (Dollar, Pound, Rupee) from a dropdown on the Open Account page and verifies each selection is properly reflected in the dropdown value.

Starting URL: https://www.globalsqa.com/angularJs-protractor/BankingProject/#/manager/openAccount

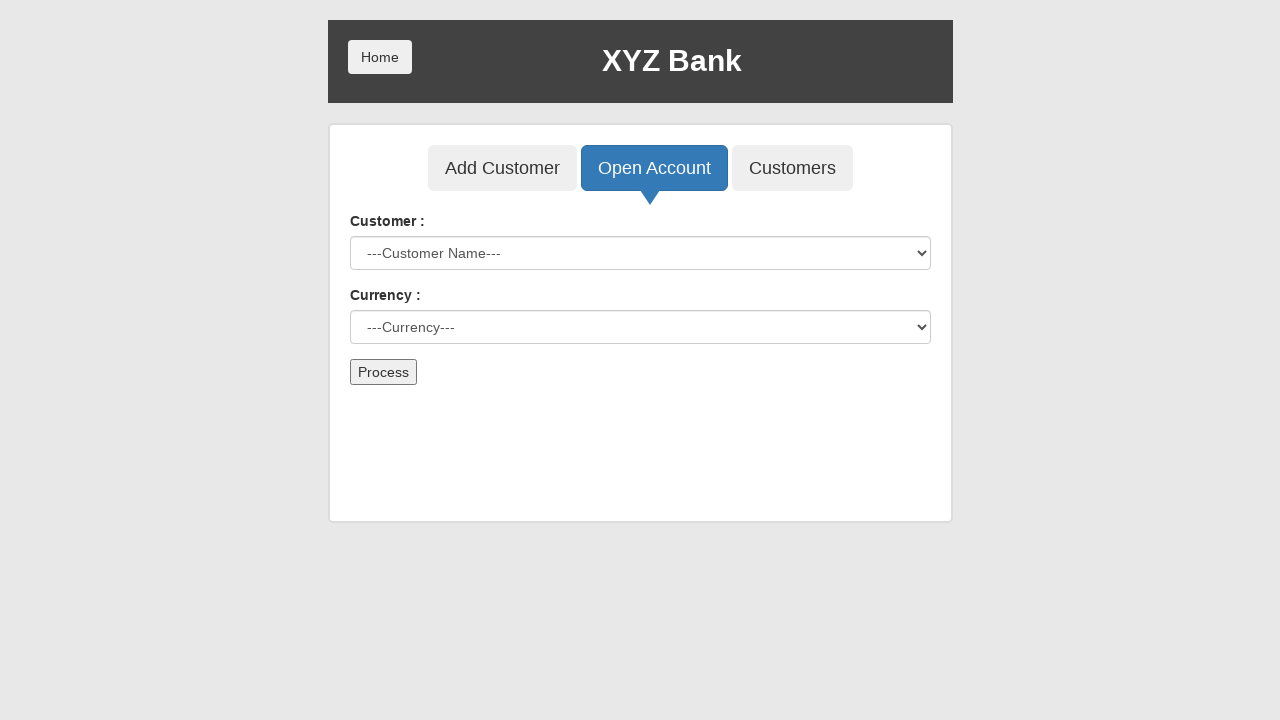

Currency dropdown loaded on Open Account page
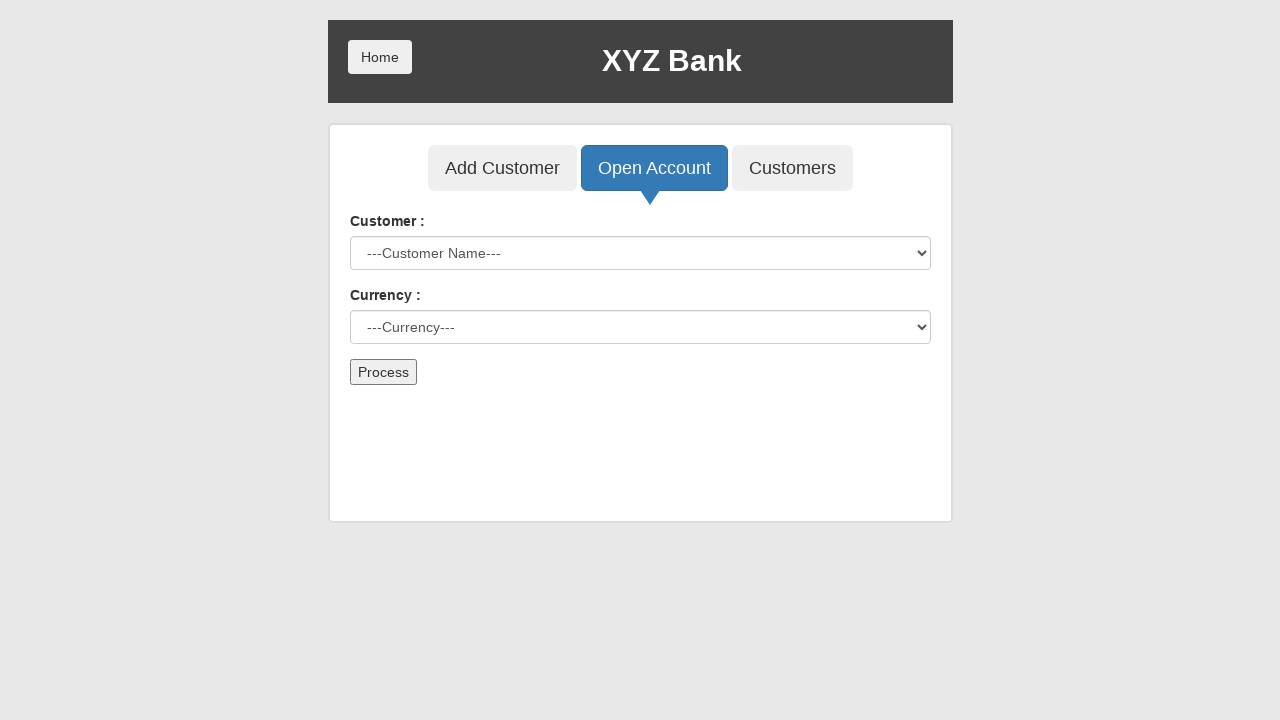

Selected Dollar from currency dropdown on select#currency
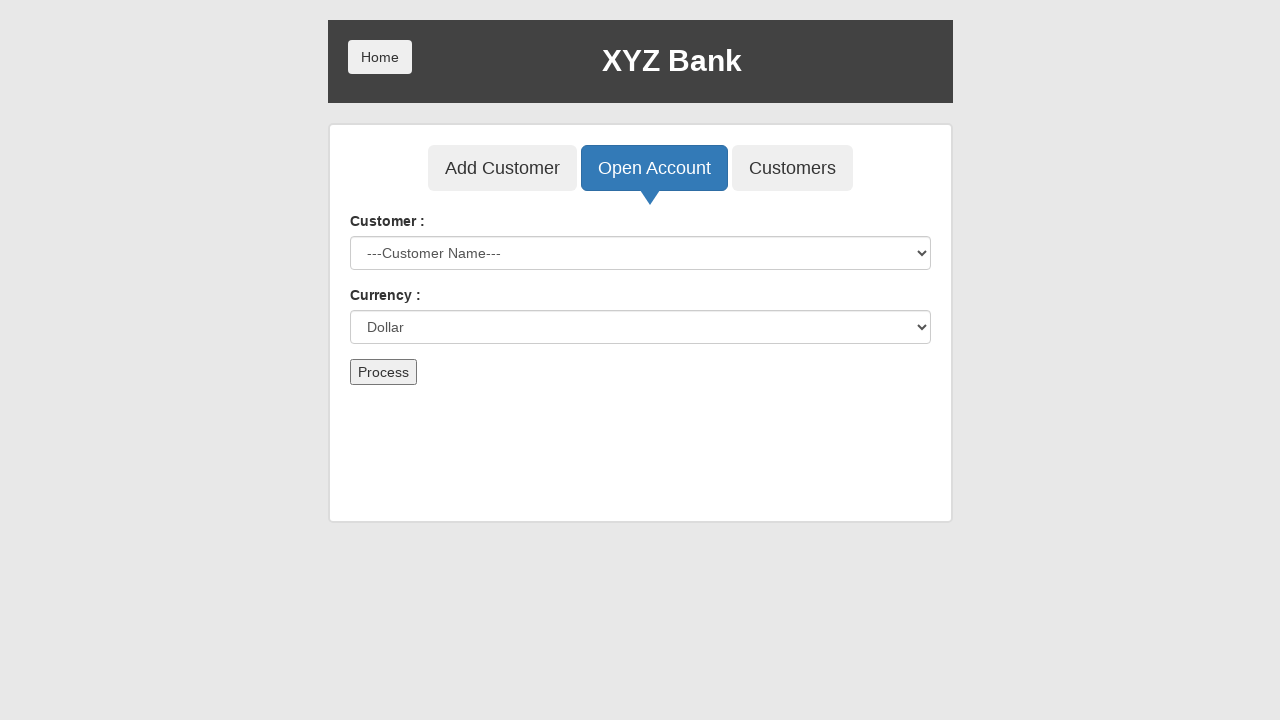

Verified dropdown value is Dollar
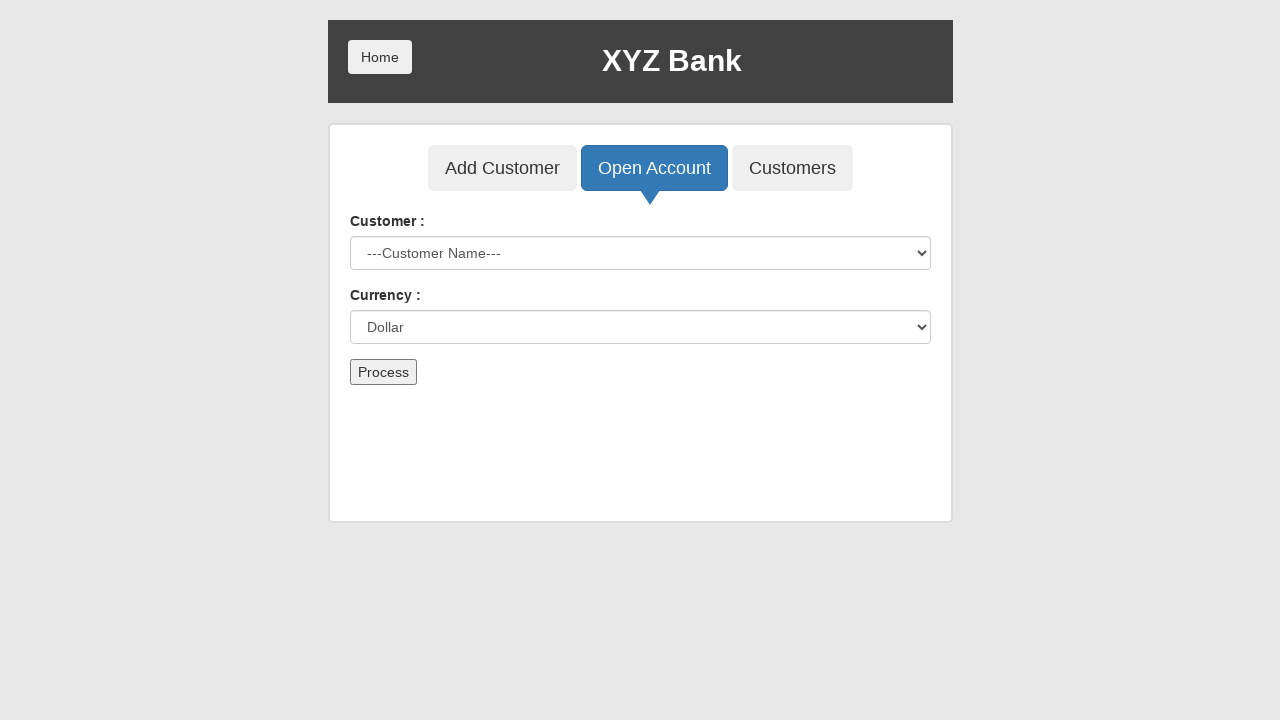

Selected Pound from currency dropdown on select#currency
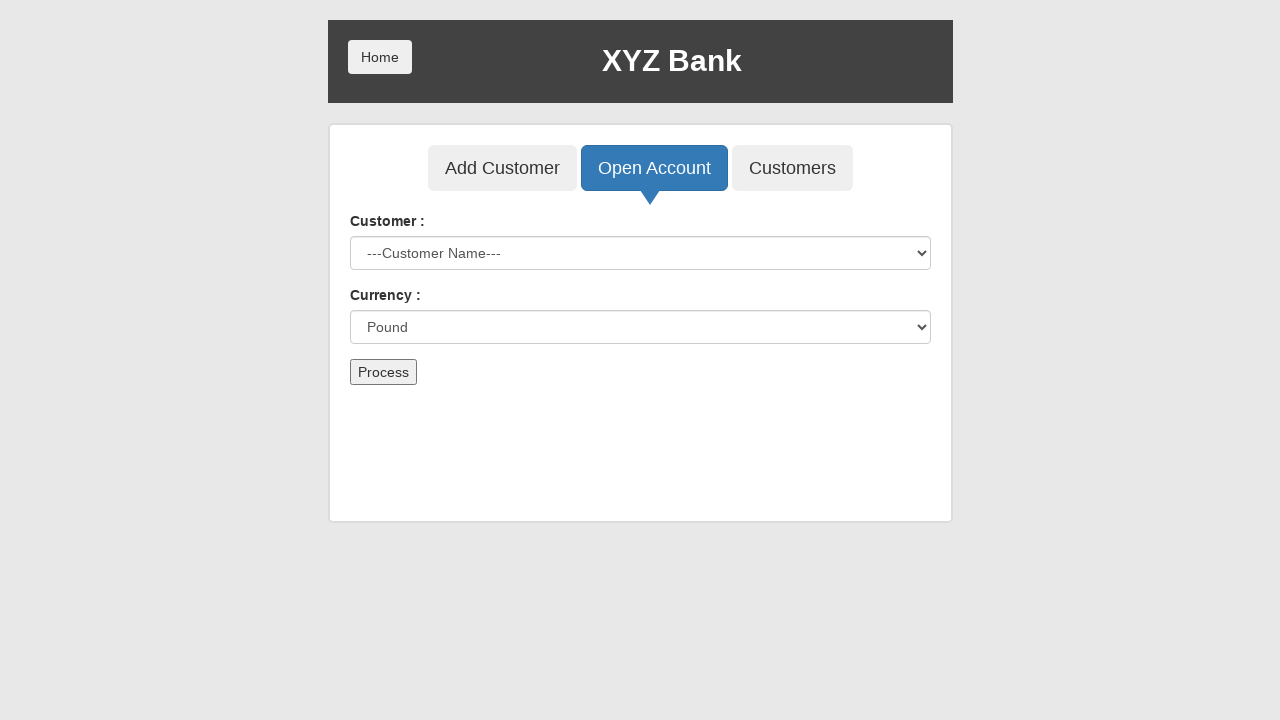

Verified dropdown value is Pound
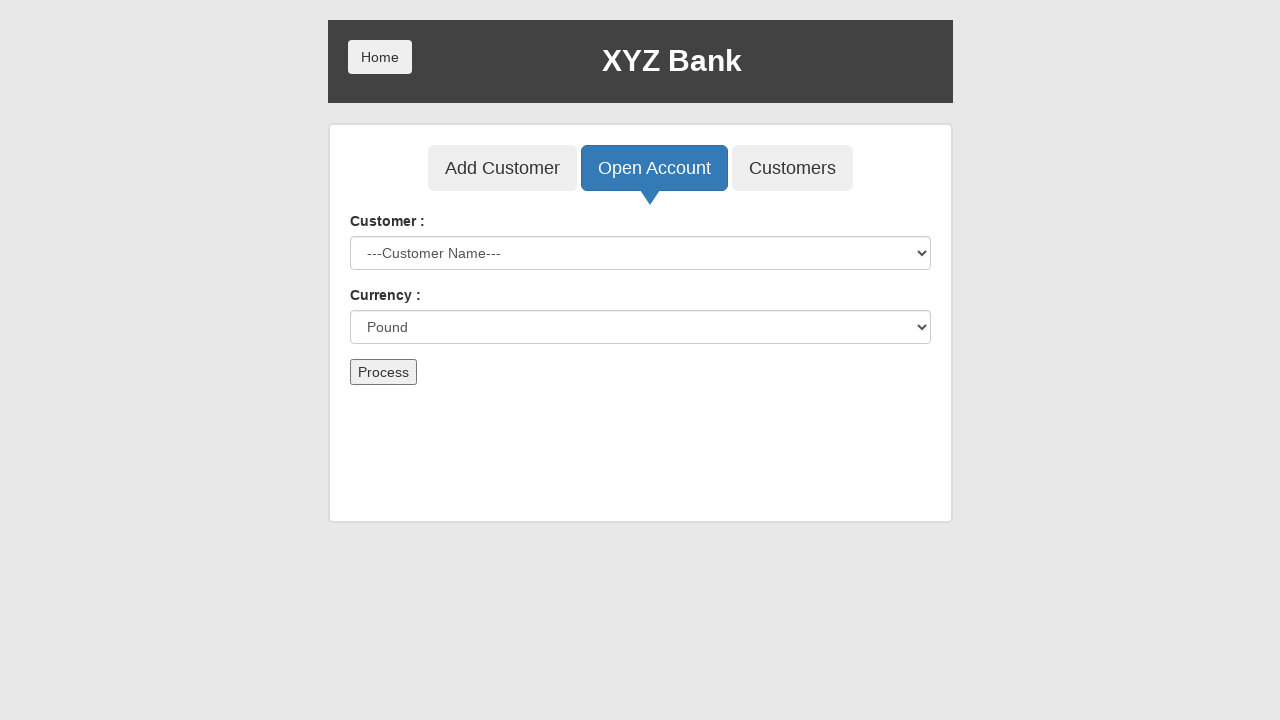

Selected Rupee from currency dropdown on select#currency
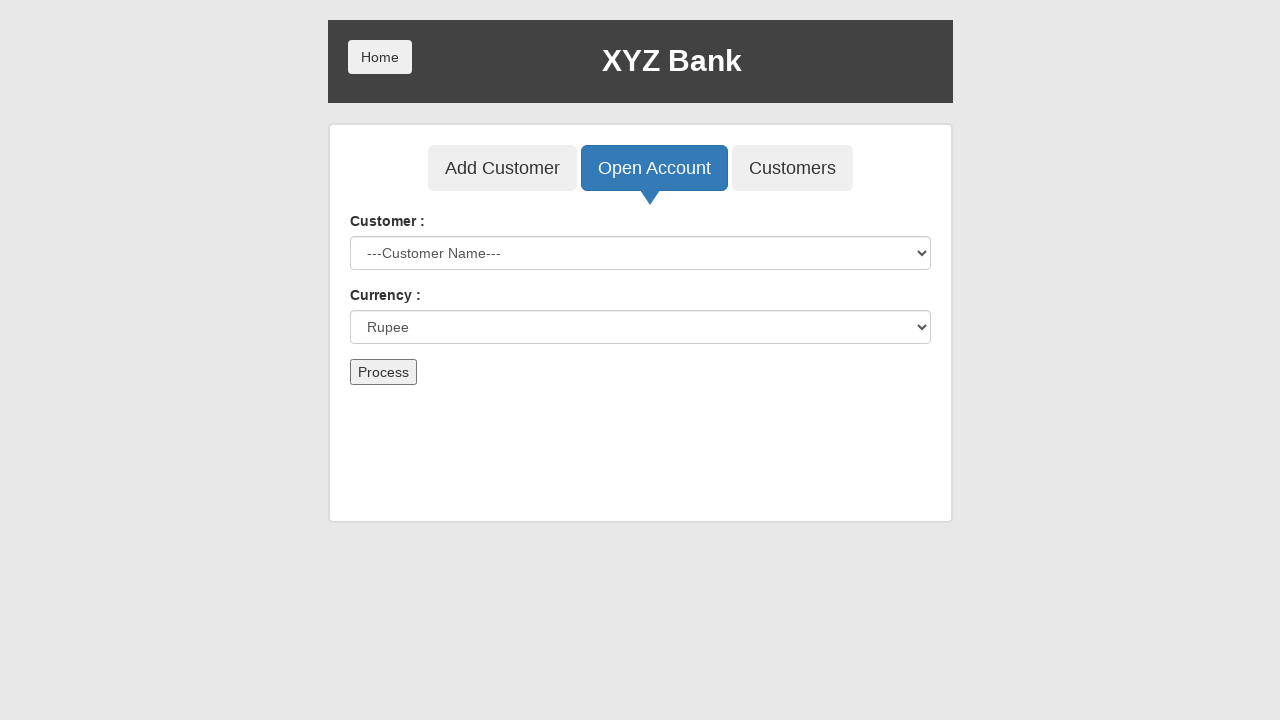

Verified dropdown value is Rupee
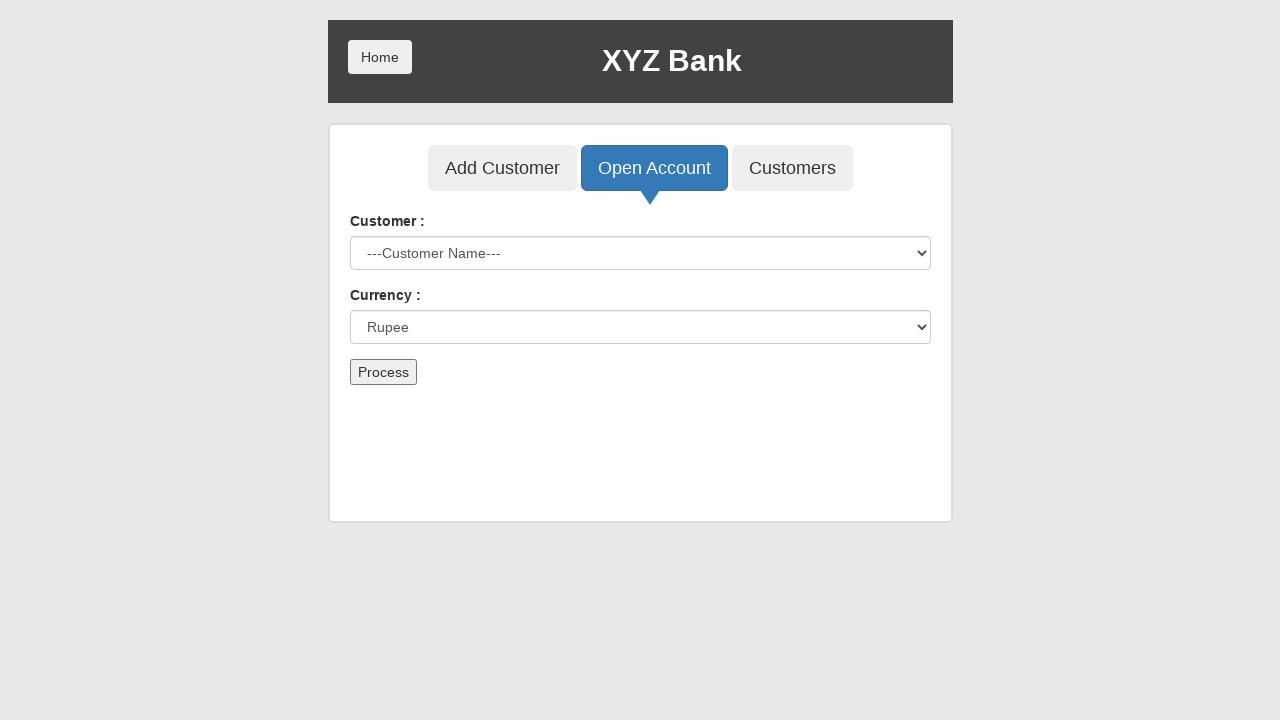

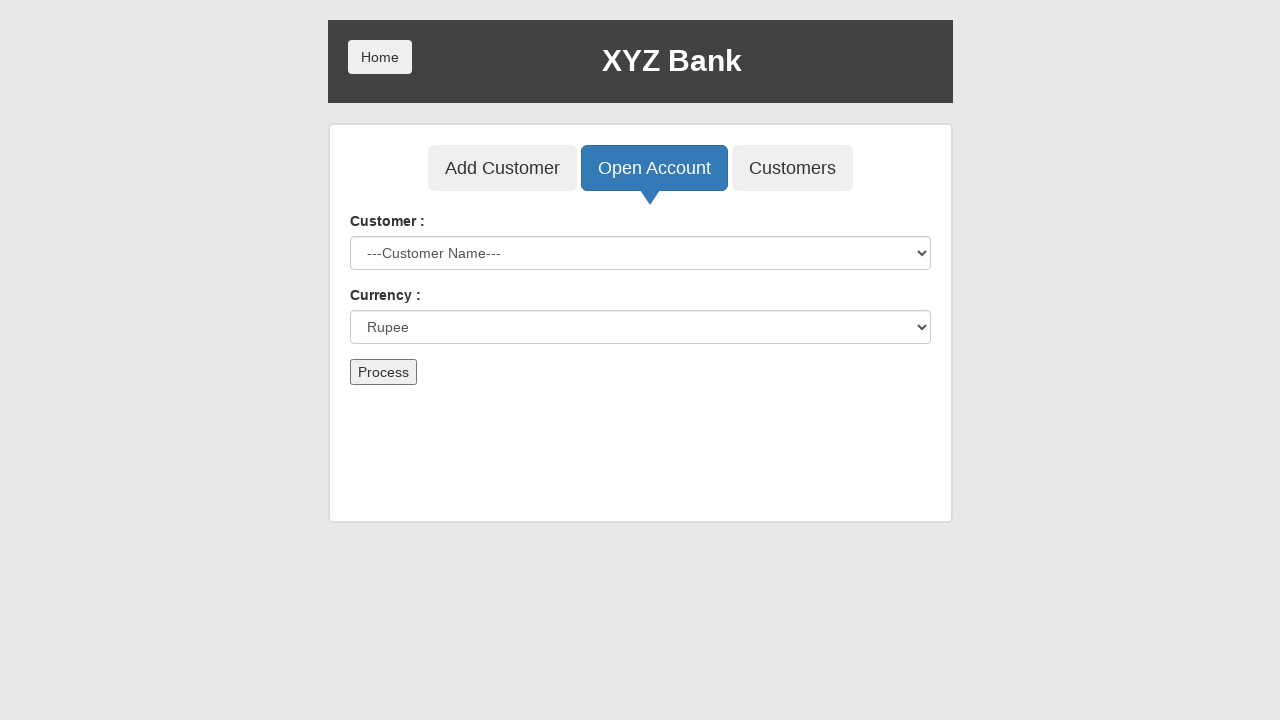